Tests a grocery shopping site by searching for products containing "ca", verifying 4 visible products appear, adding items to cart including clicking ADD TO CART on the third product and on any product named "Cashews"

Starting URL: https://rahulshettyacademy.com/seleniumPractise/#/

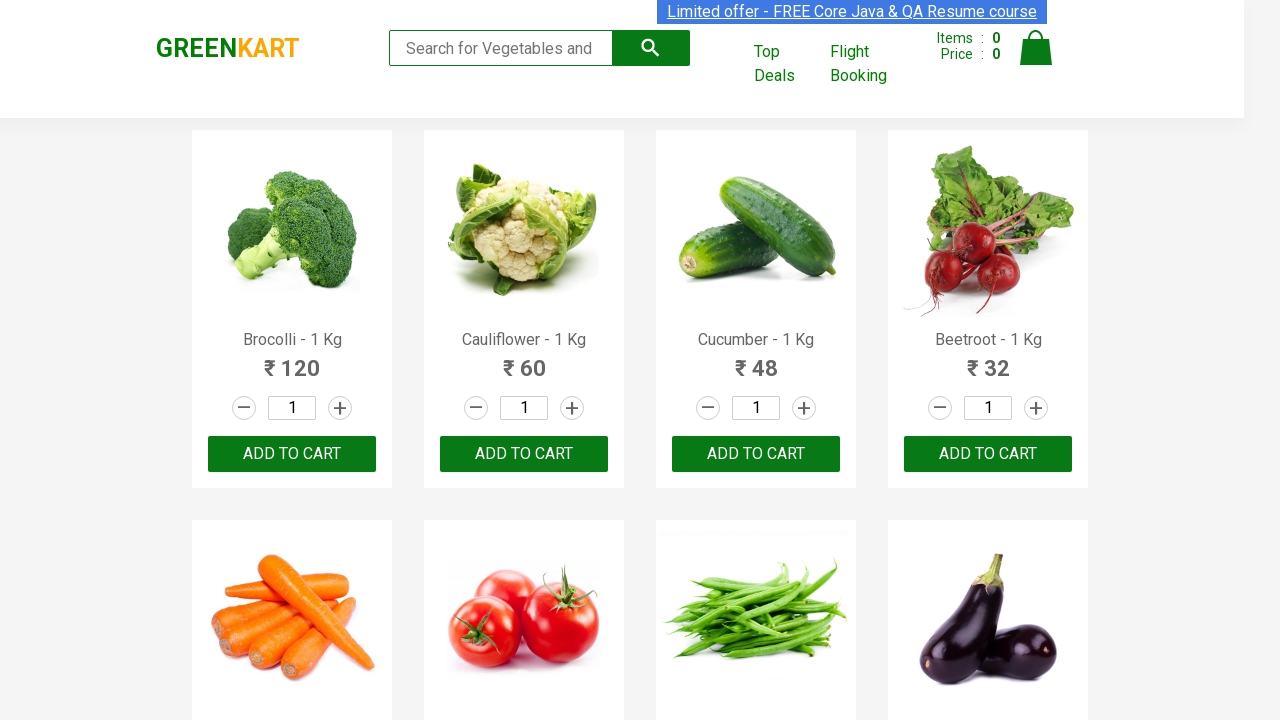

Filled search field with 'ca' on .search-keyword
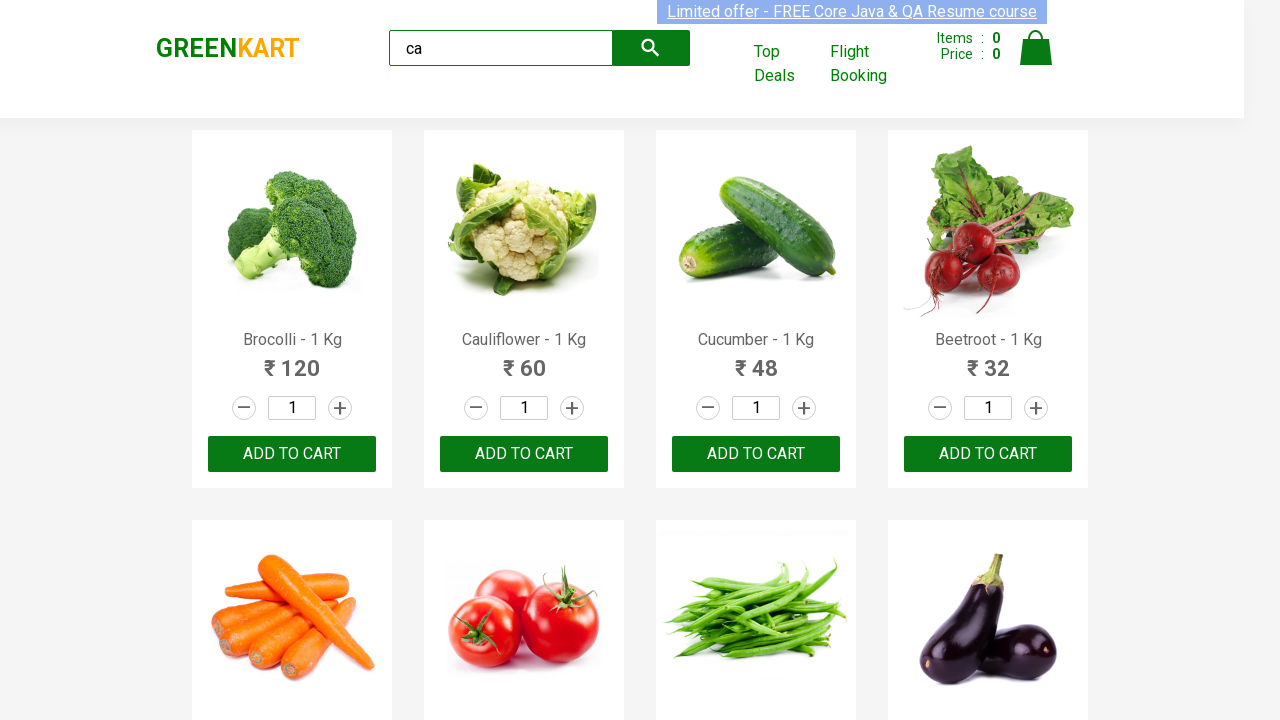

Waited 5 seconds for search results to load
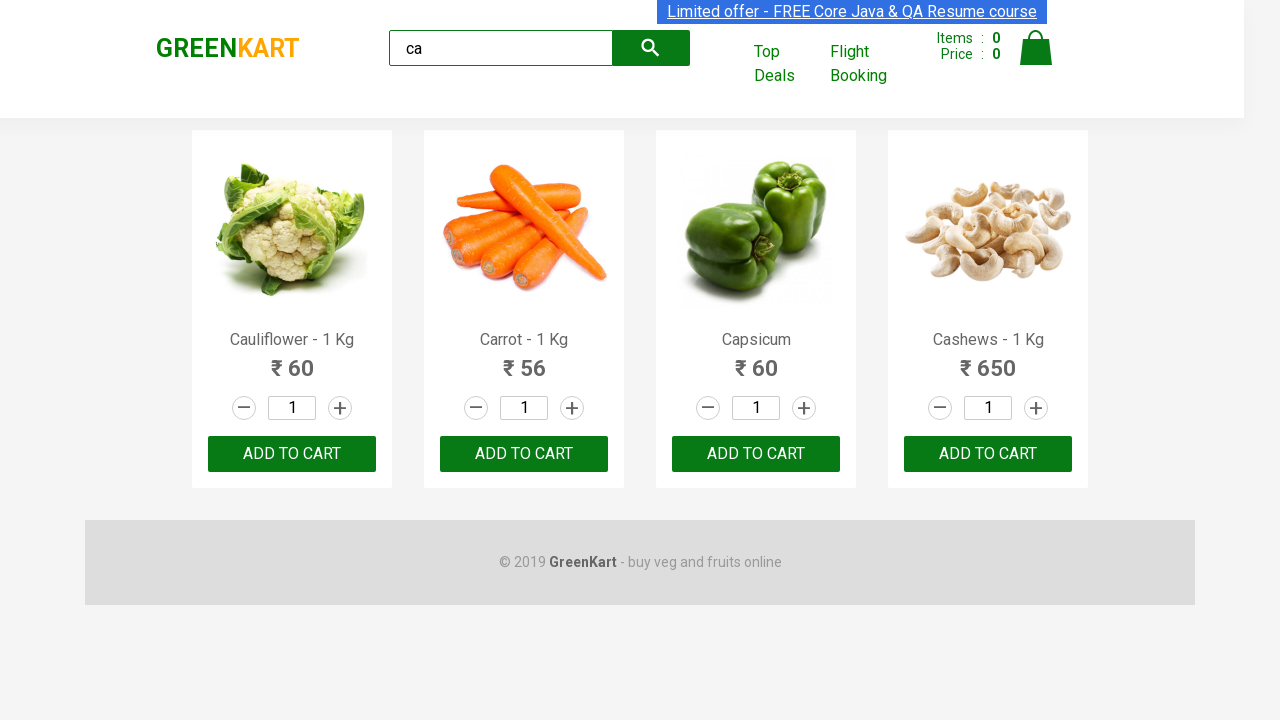

Verified visible products are displayed
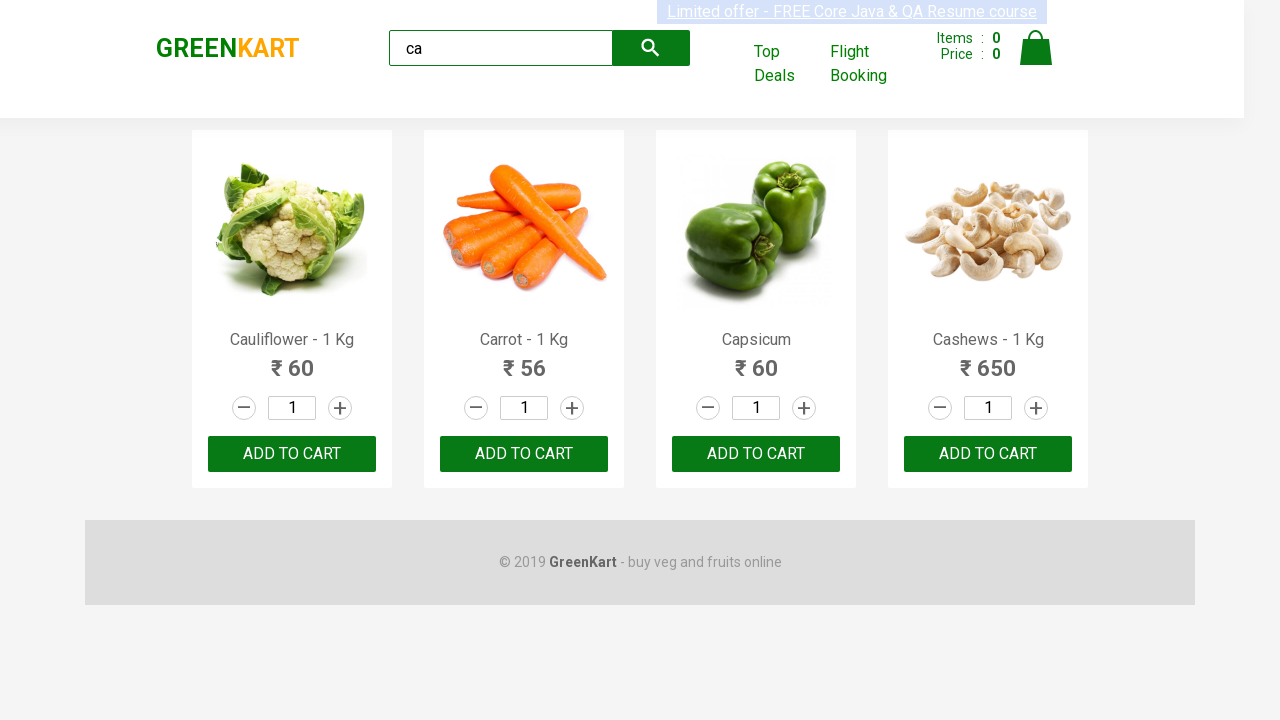

Clicked ADD TO CART button on the third product at (756, 454) on .products .product >> nth=2 >> button:has-text("ADD TO CART")
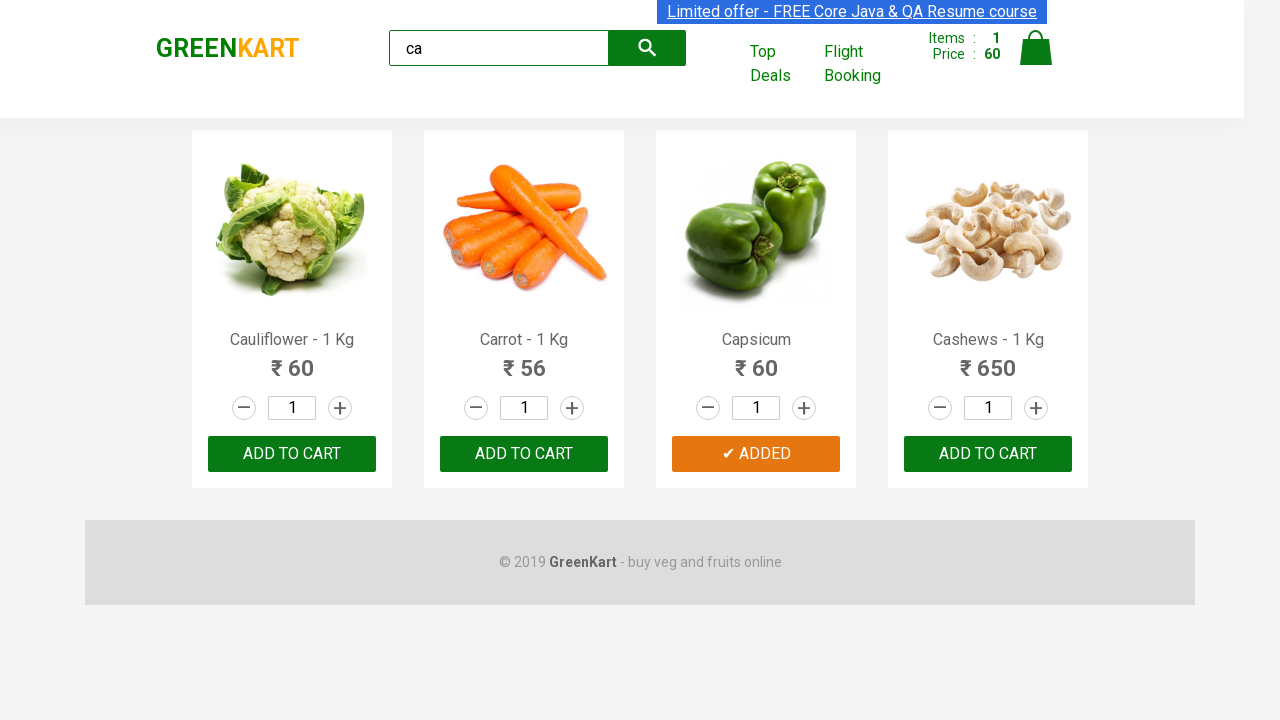

Found product named 'Cashews' and clicked ADD TO CART button at (988, 454) on .products .product >> nth=3 >> button
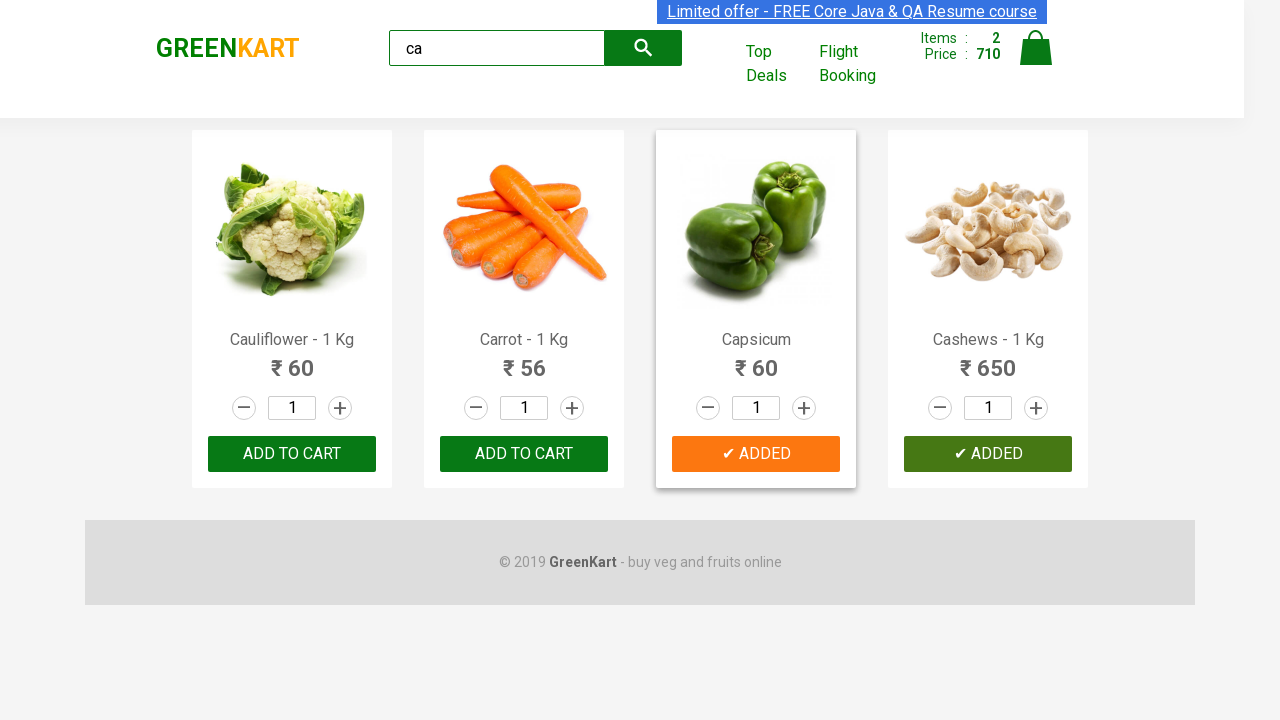

Retrieved brand text: GREENKART
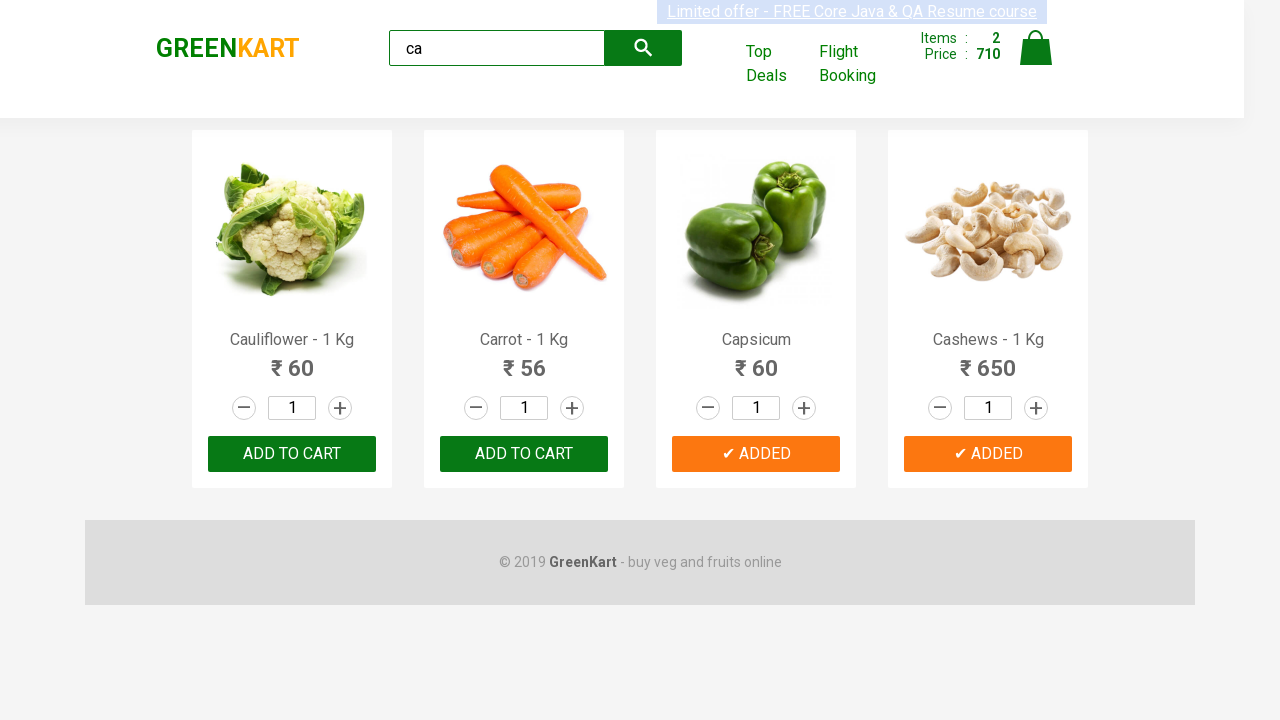

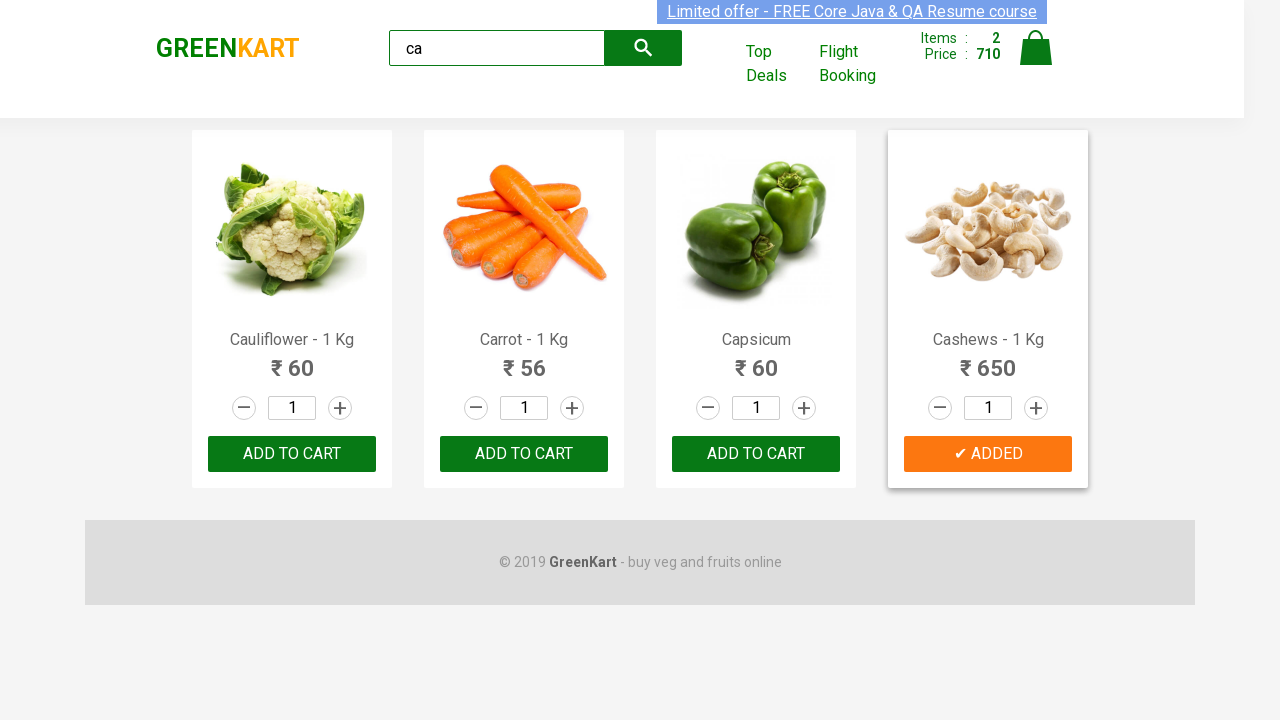